Tests clicking a button that triggers an alert, accepting the alert, and verifying the button value changed

Starting URL: http://webengine-test.azurewebsites.net/

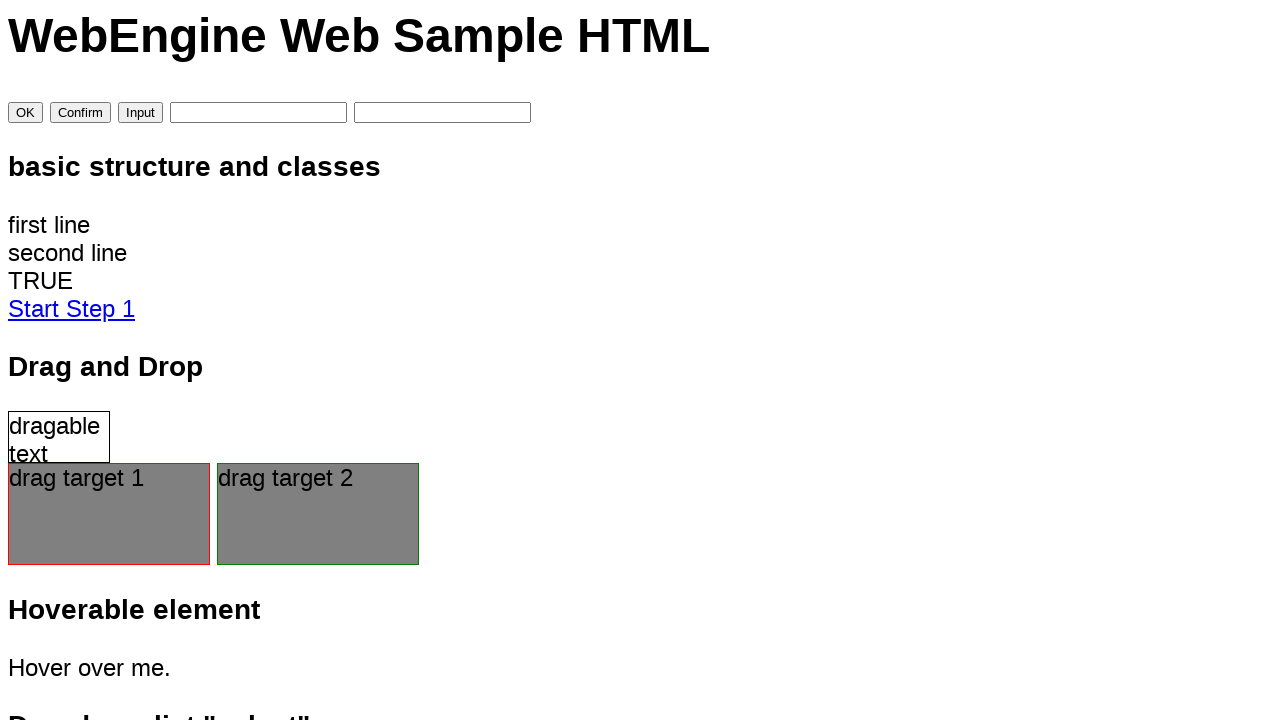

Set up dialog handler to accept alerts with message 'hello world!'
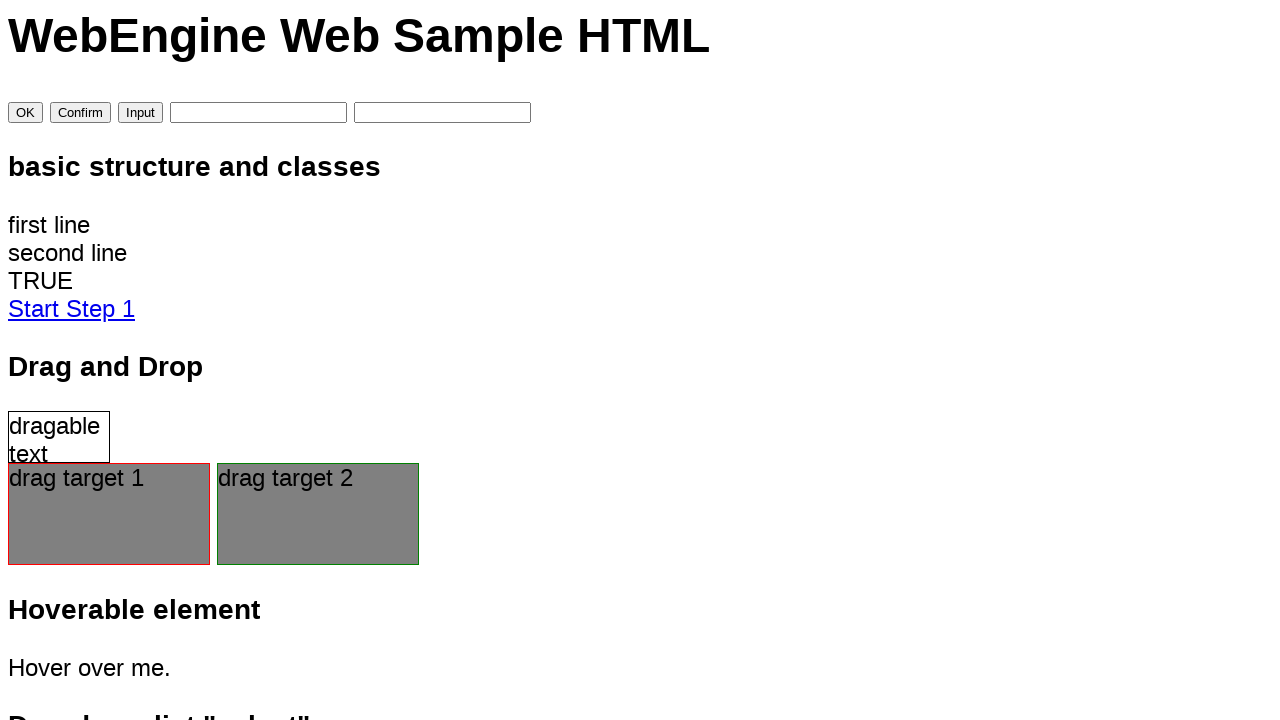

Clicked button with ID 'btnButtonOk' to trigger alert at (26, 113) on #btnButtonOk
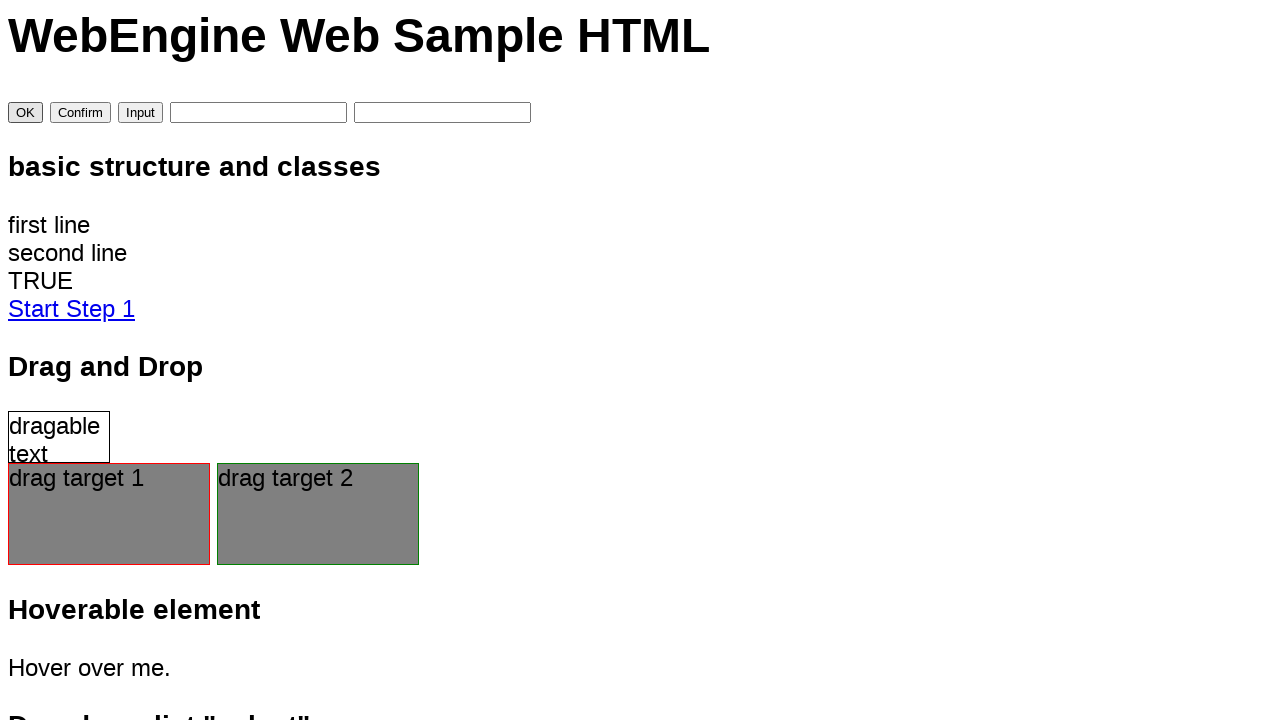

Waited 500ms for alert to be handled and DOM to update
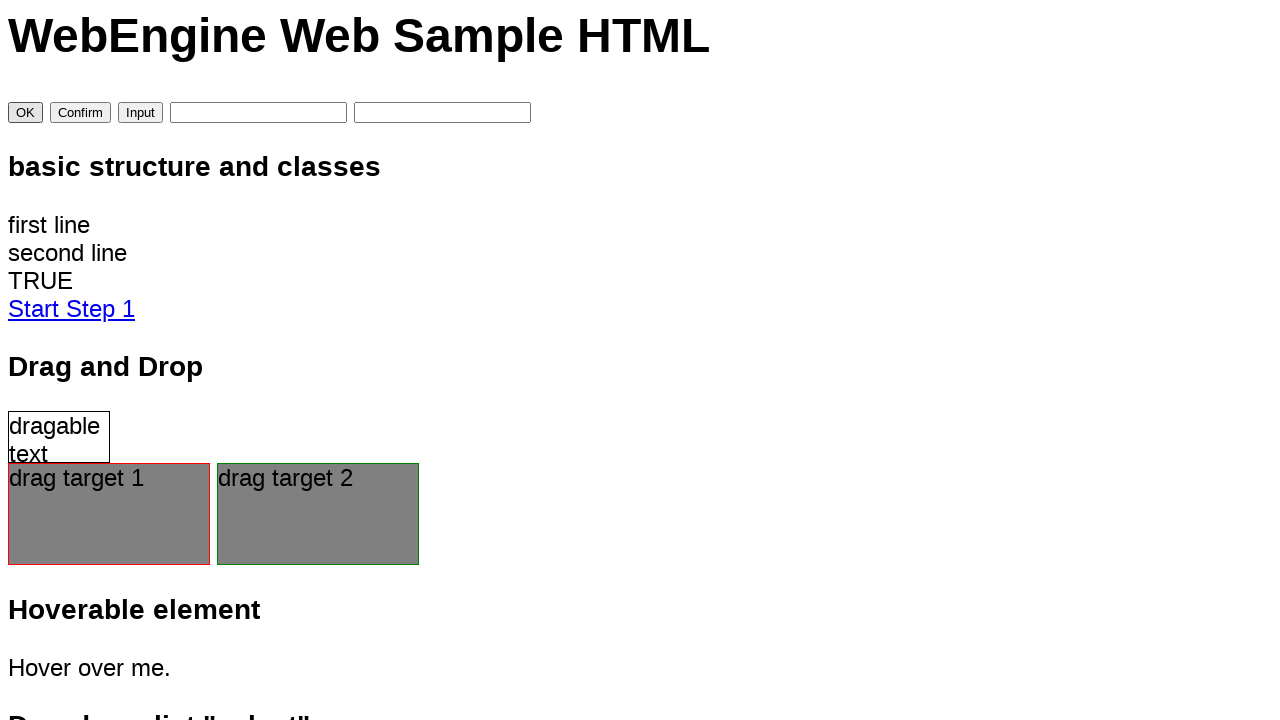

Located button element with ID 'btnButtonOk'
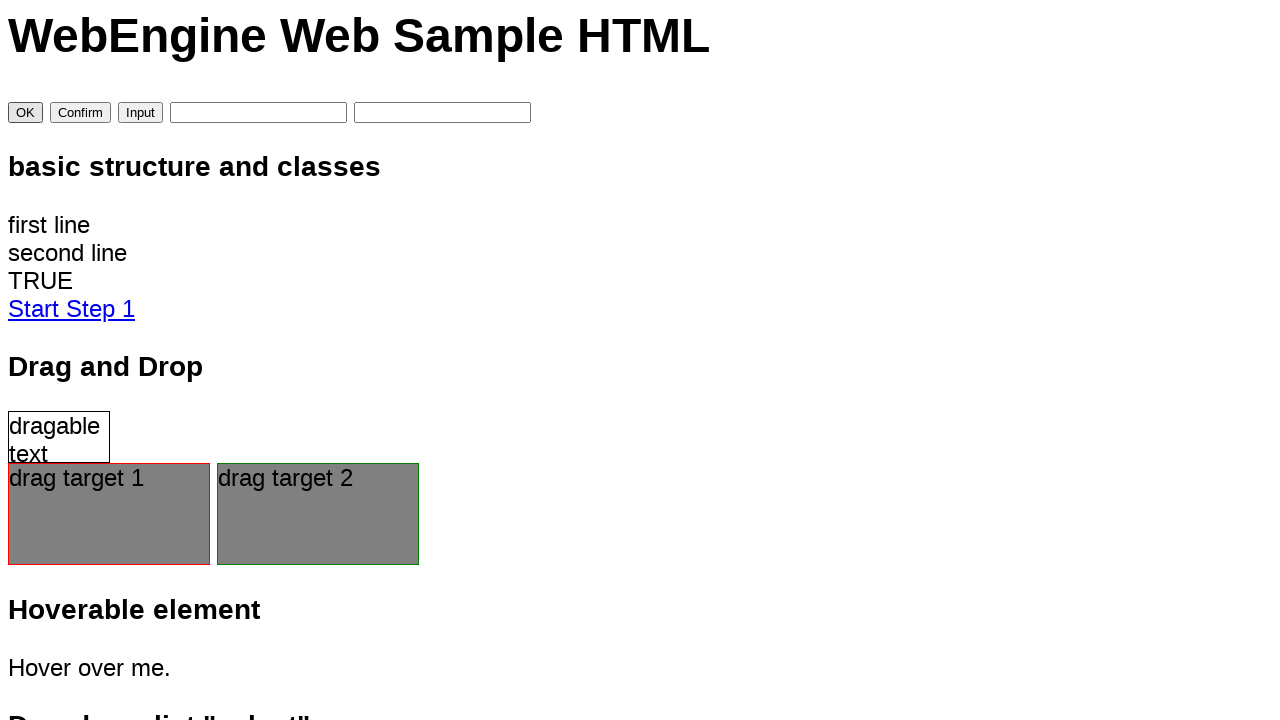

Verified button value attribute is 'OK'
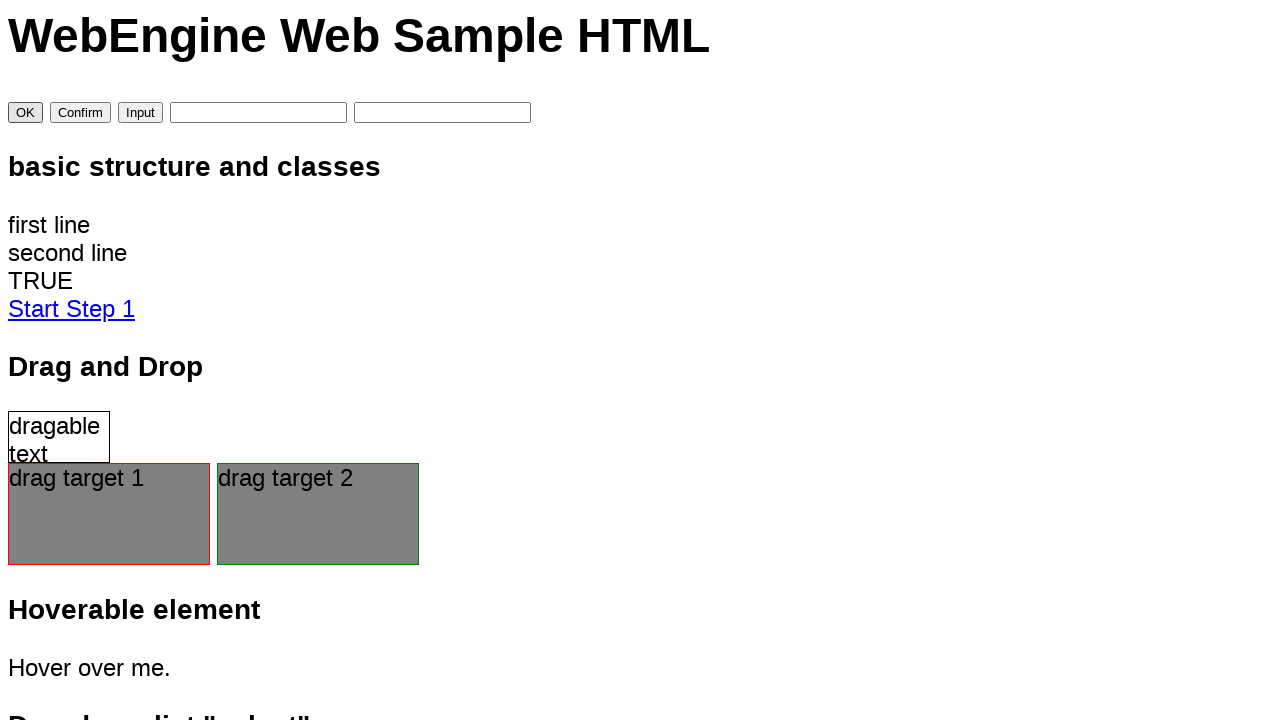

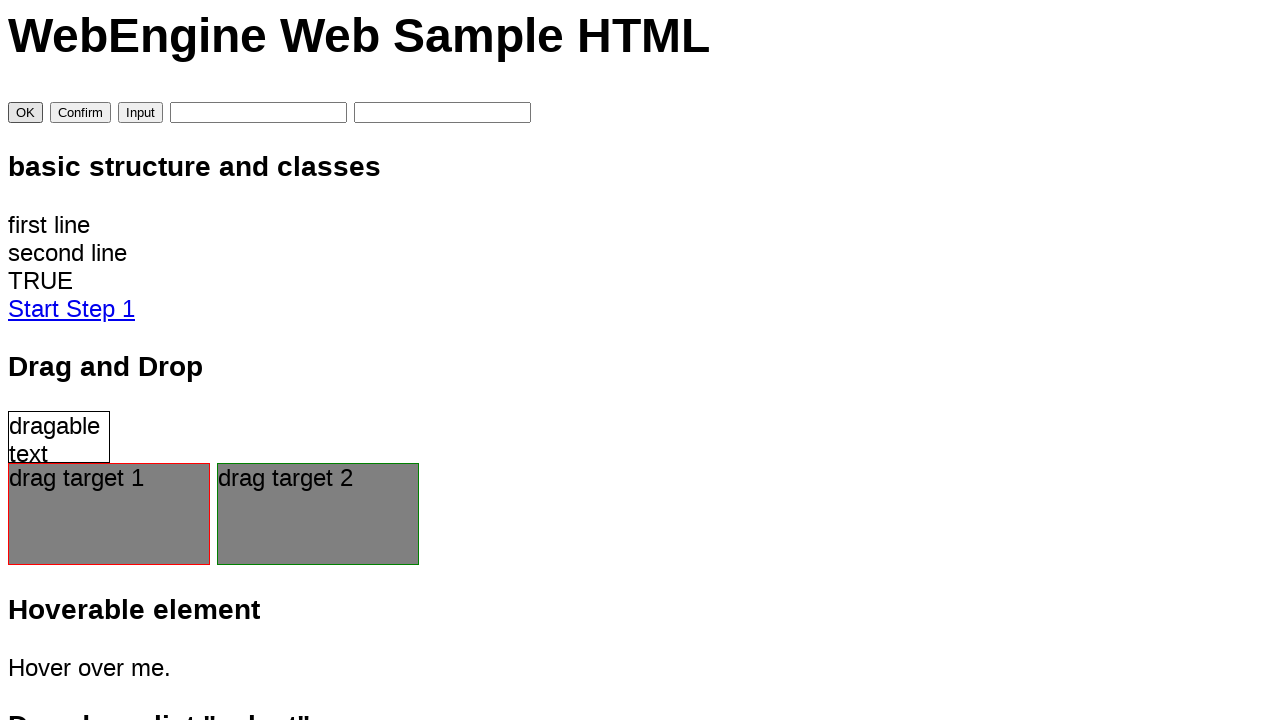